Handles popup window by clicking button to open new tab, switching to it, reading content, and returning to main window

Starting URL: https://demoqa.com/browser-windows

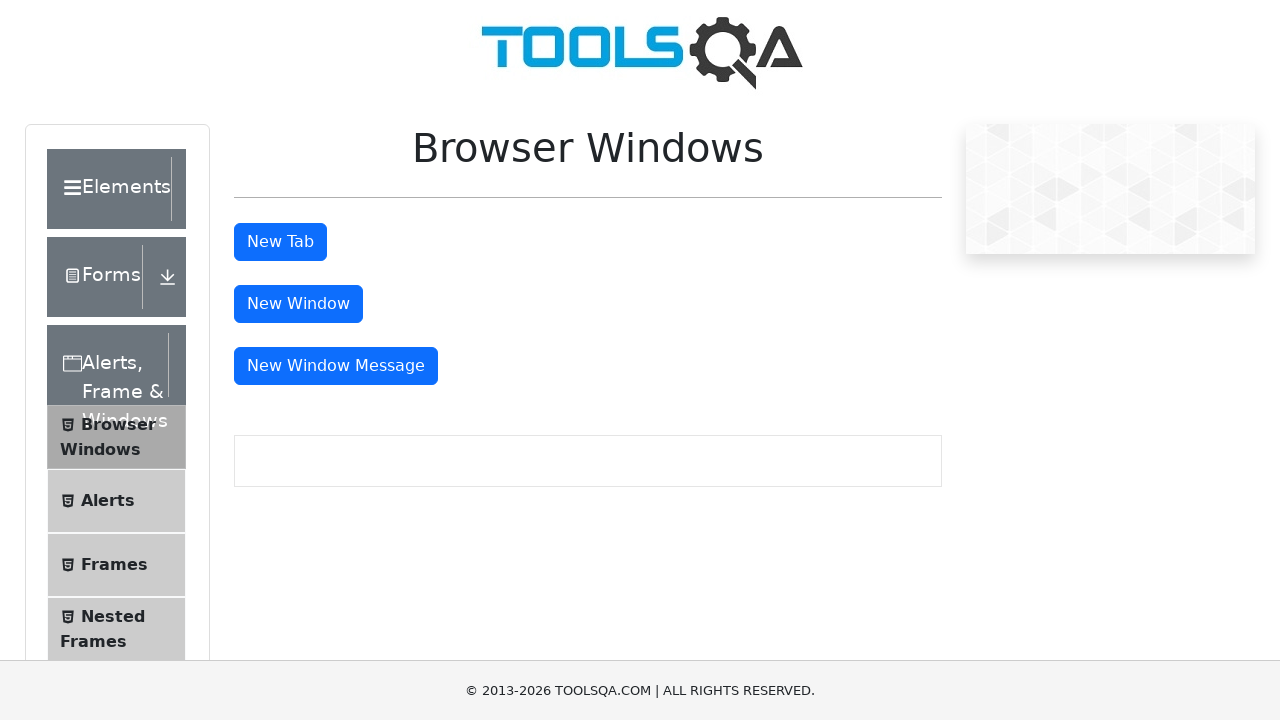

Clicked button to open new tab at (280, 242) on xpath=//button[@id='tabButton']
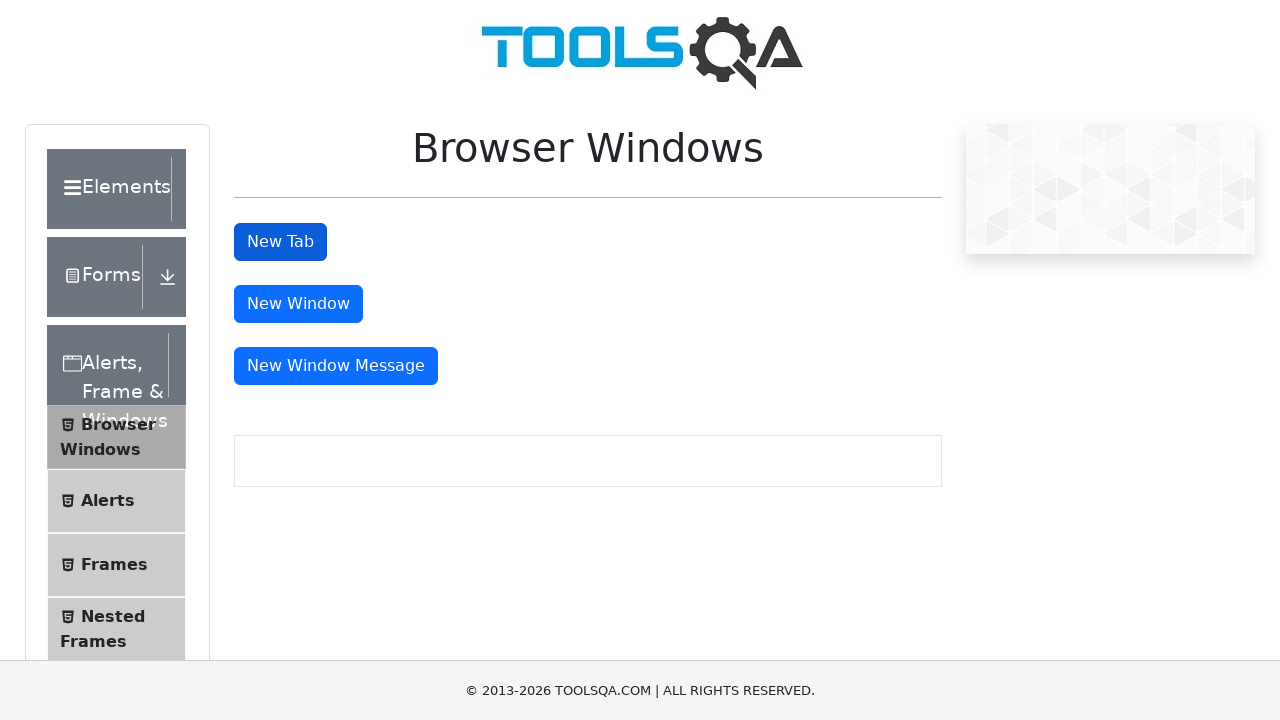

New popup/tab opened and switched to it
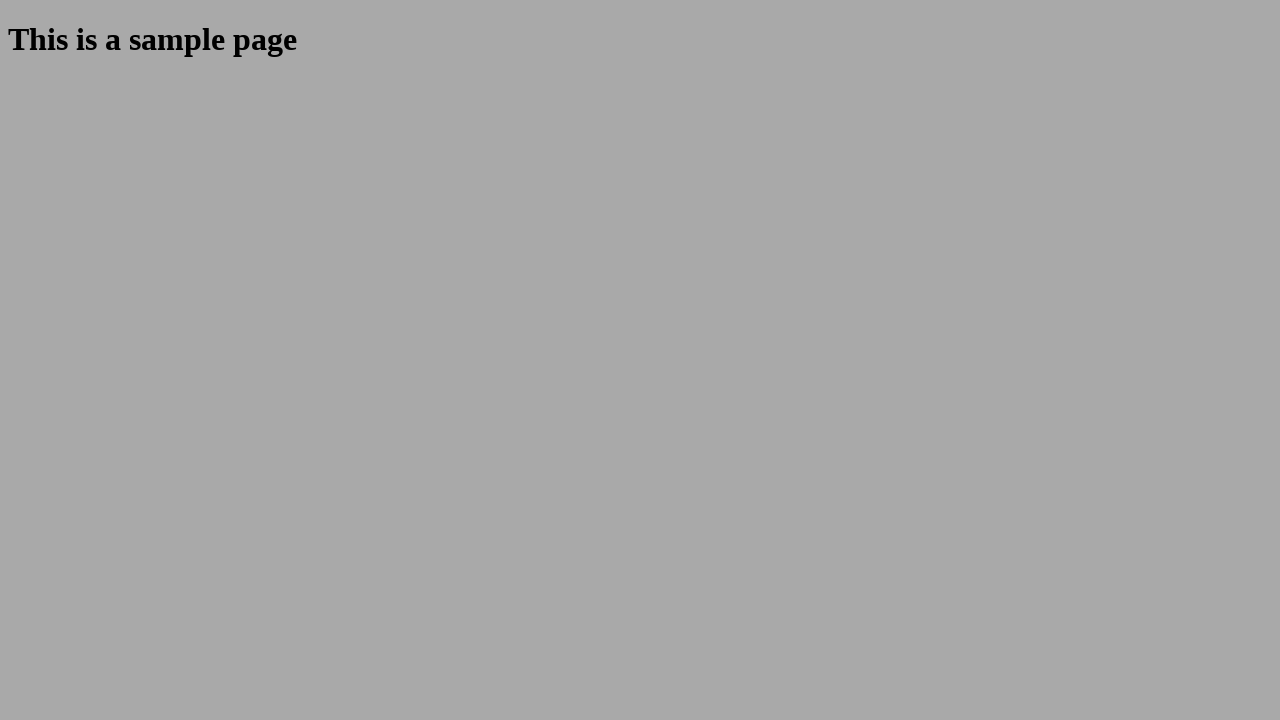

Retrieved popup title: 
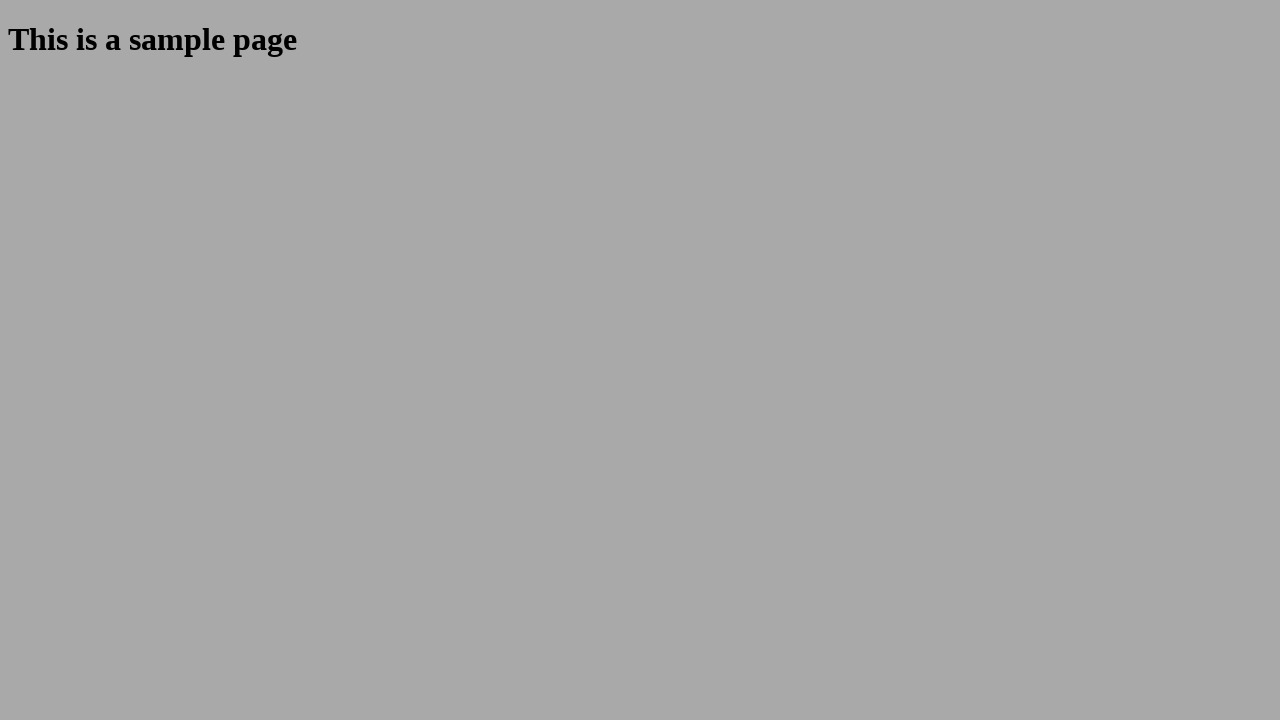

Retrieved popup URL: https://demoqa.com/sample
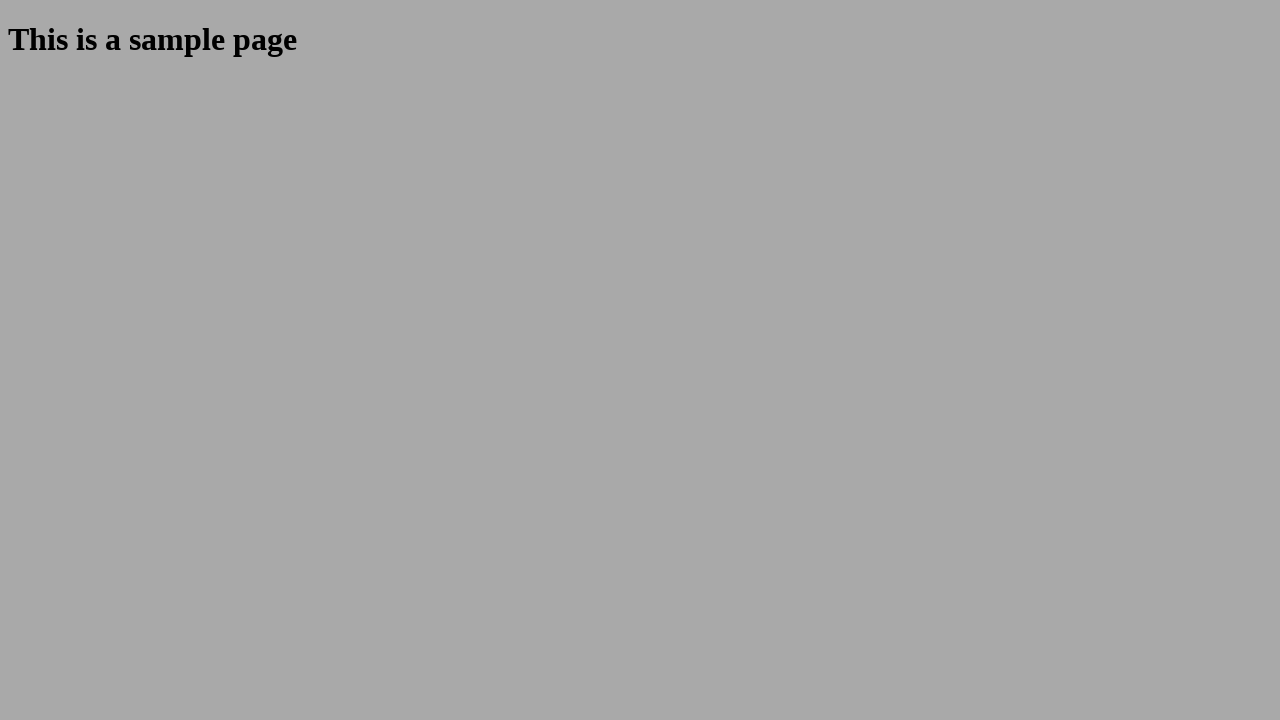

Read sample heading from popup: This is a sample page
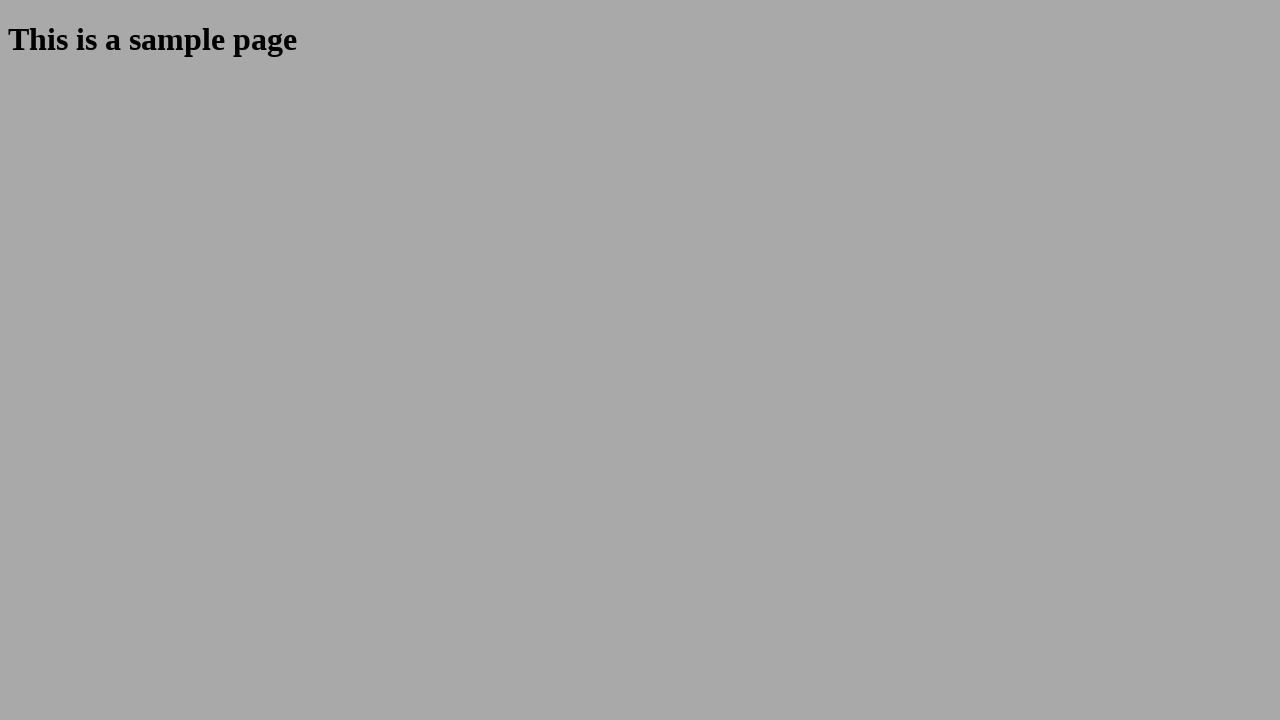

Closed the popup/tab
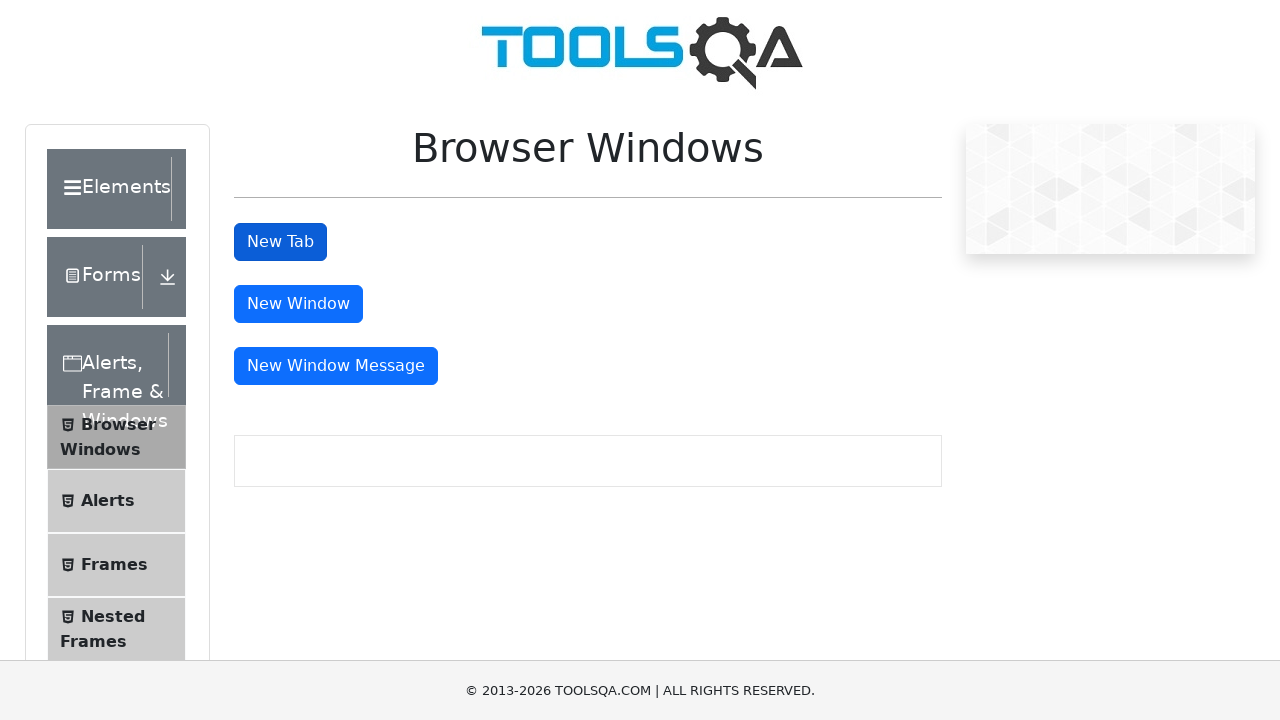

Returned to main window at URL: https://demoqa.com/browser-windows
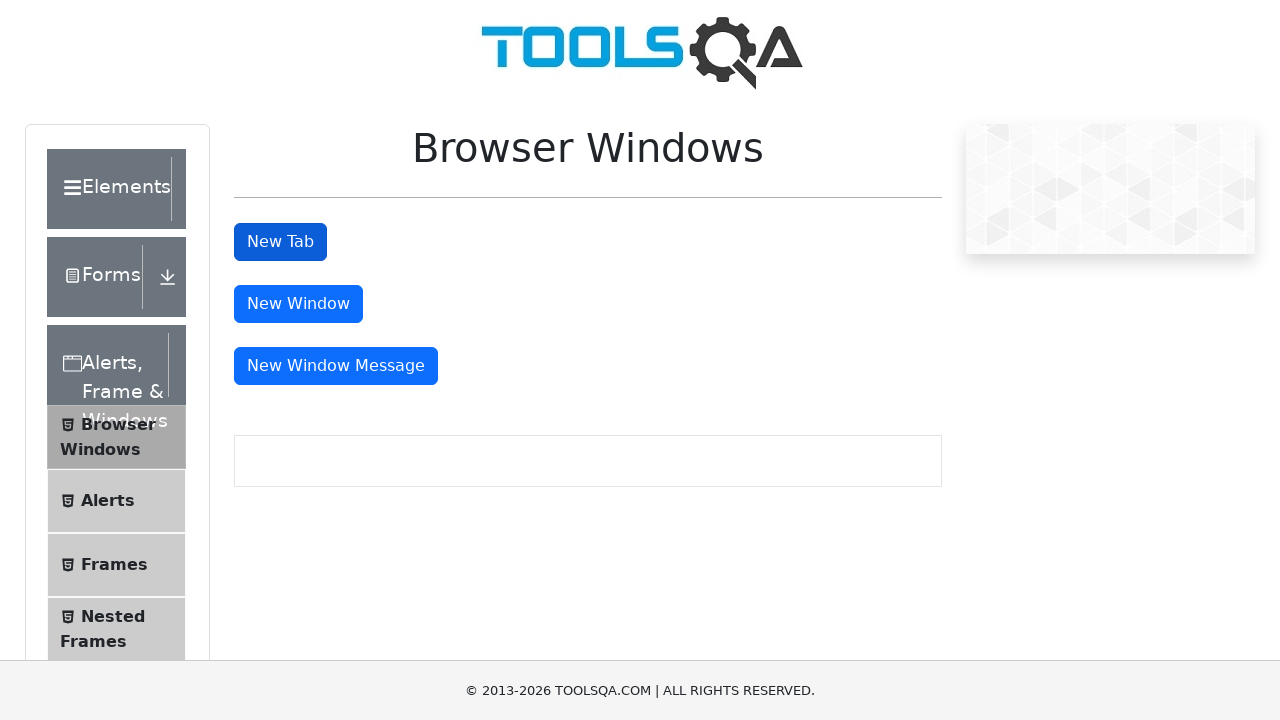

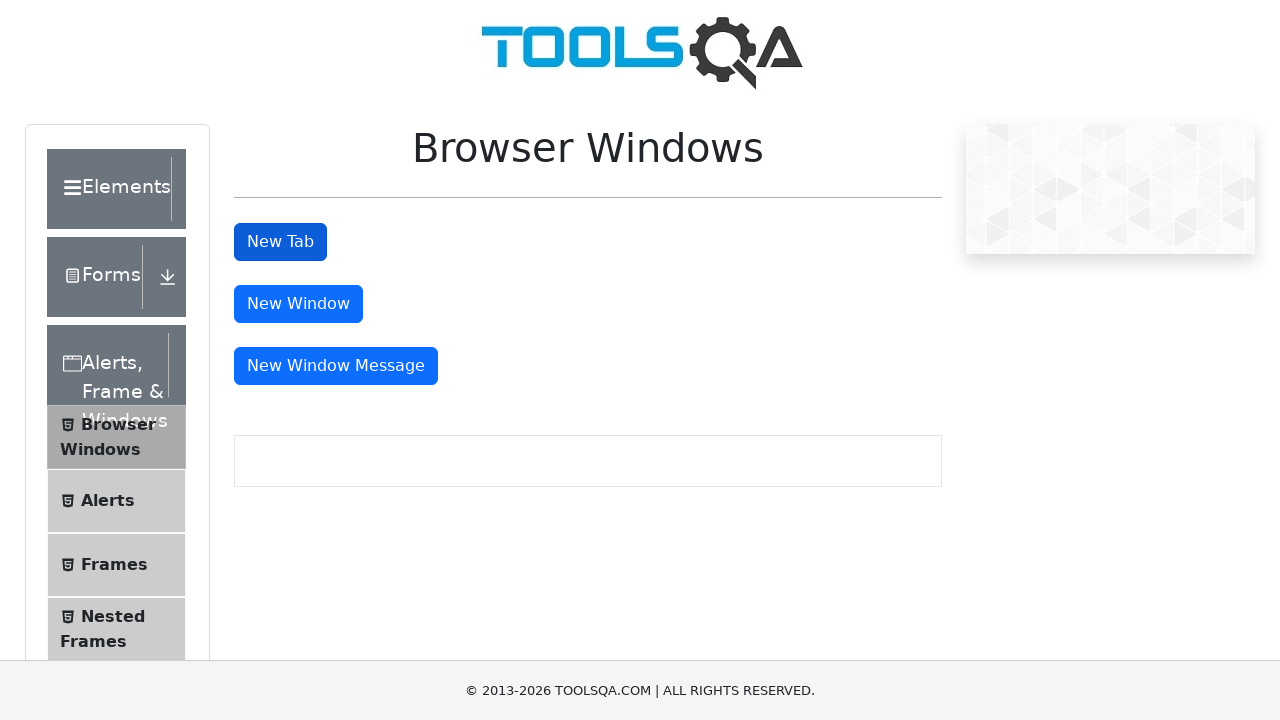